Tests element property retrieval by navigating to a W3Schools tryit page, switching to the result iframe, and verifying that an input element's size and location properties can be accessed.

Starting URL: https://www.w3schools.com/tags/tryit.asp?filename=tryhtml_input_disabled

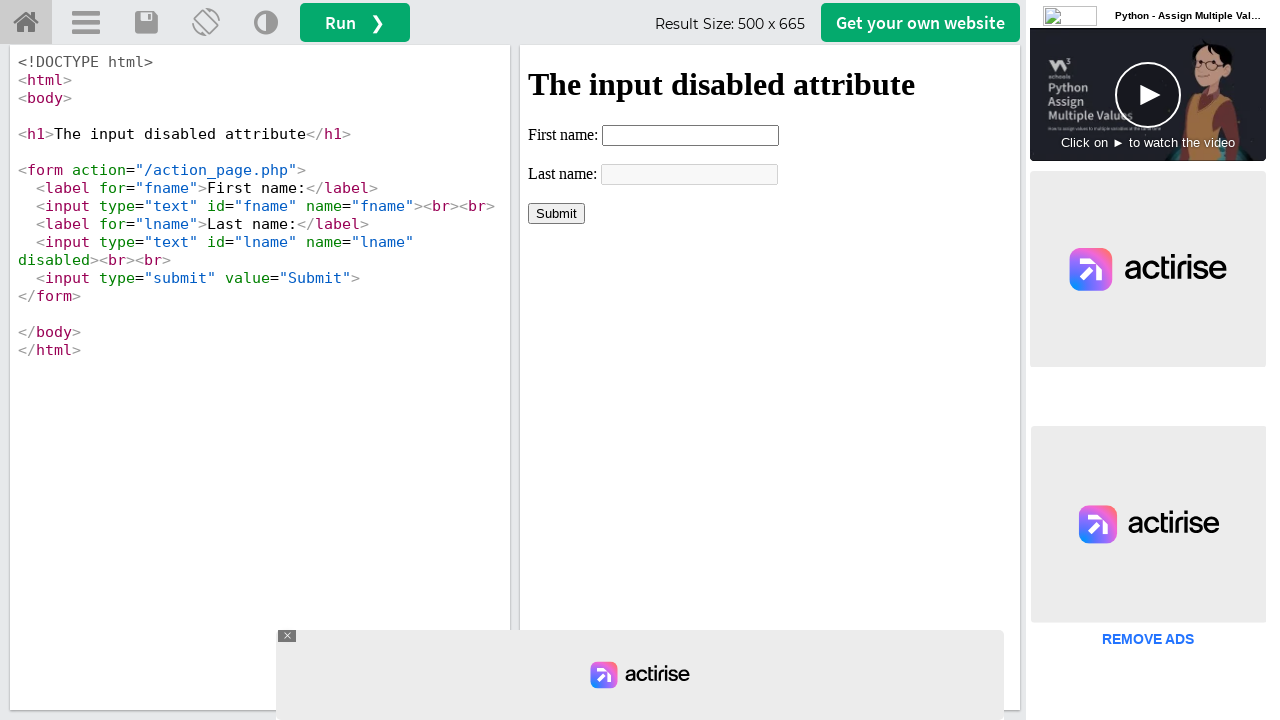

Navigated to W3Schools tryit page for input disabled example
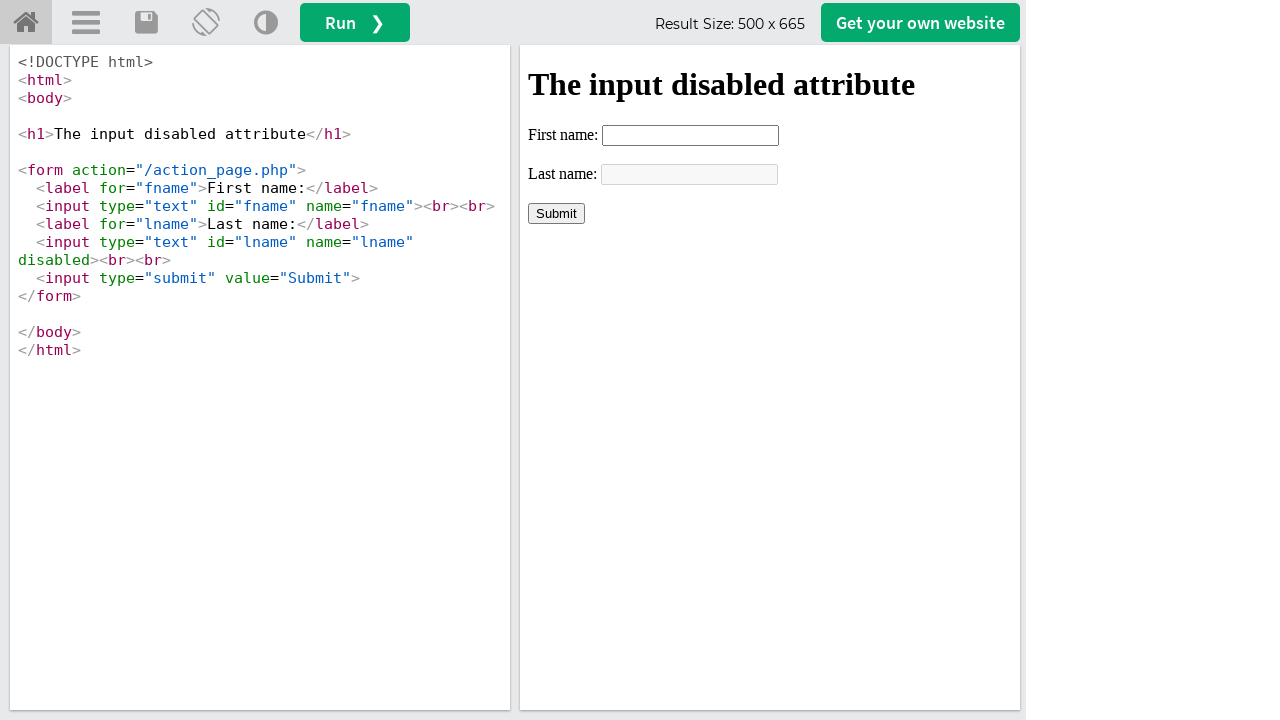

Located the result iframe
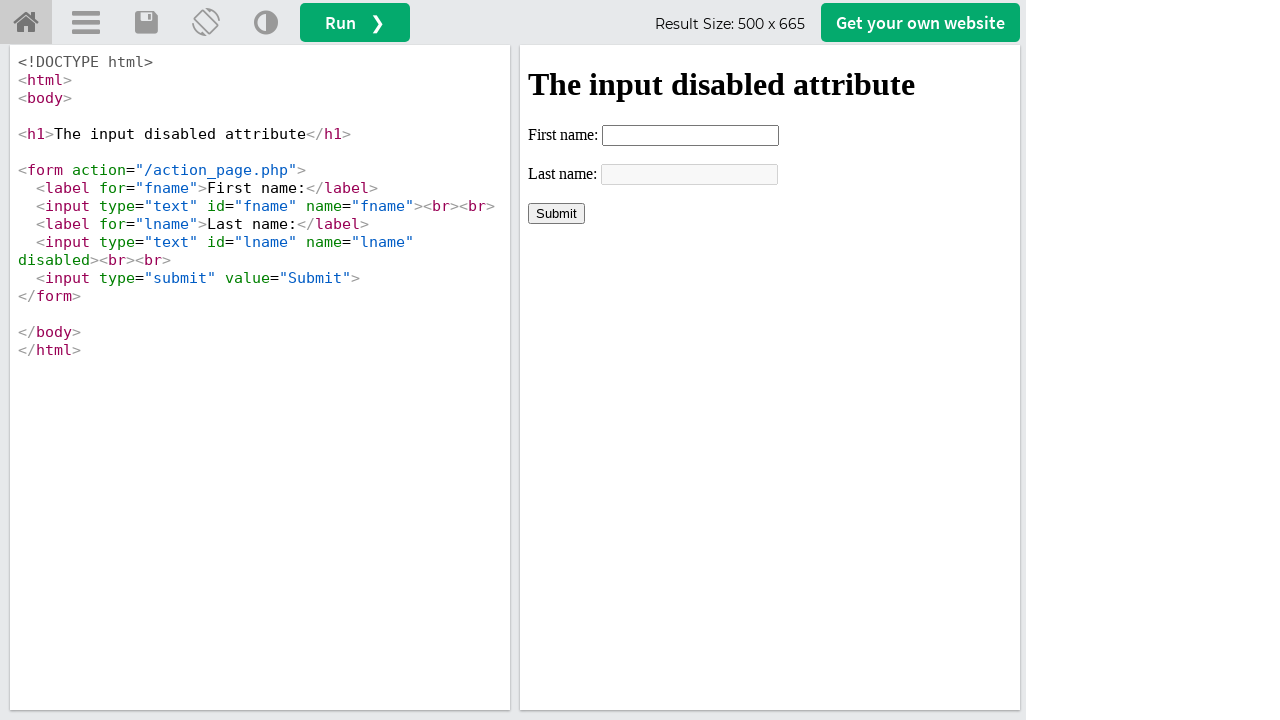

Located the lname input field within the iframe
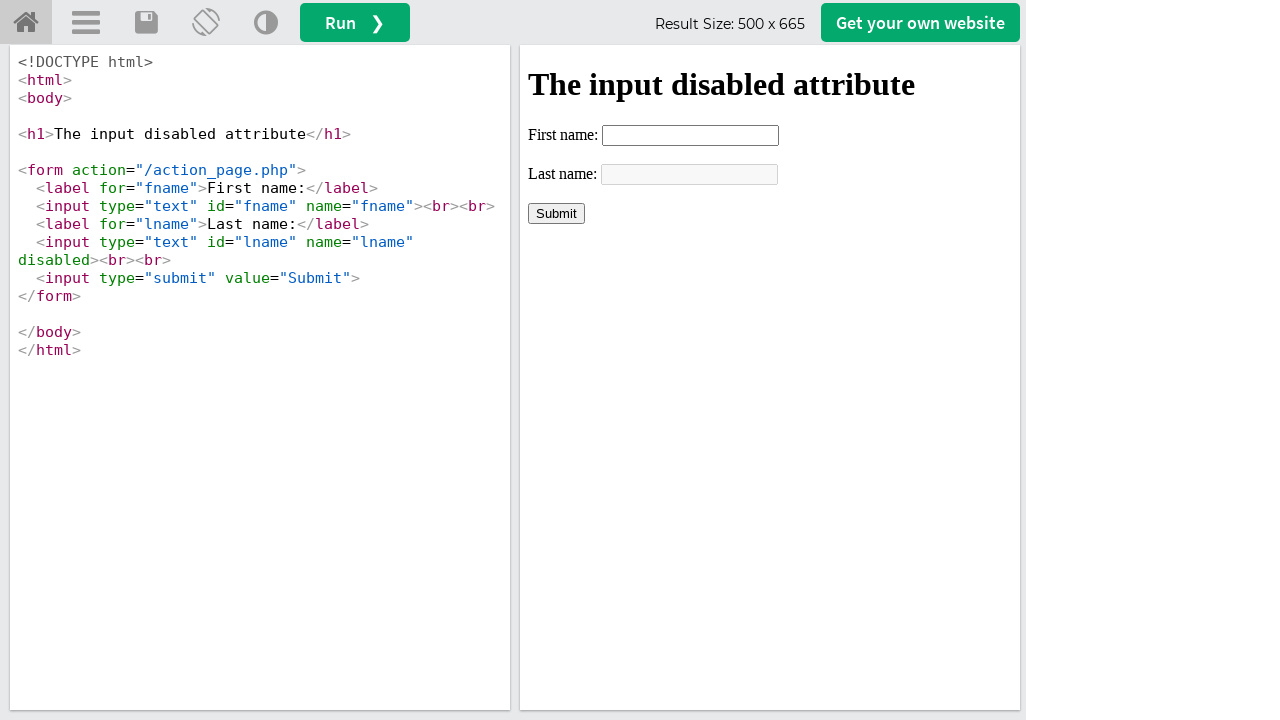

Waited for lname input element to become visible
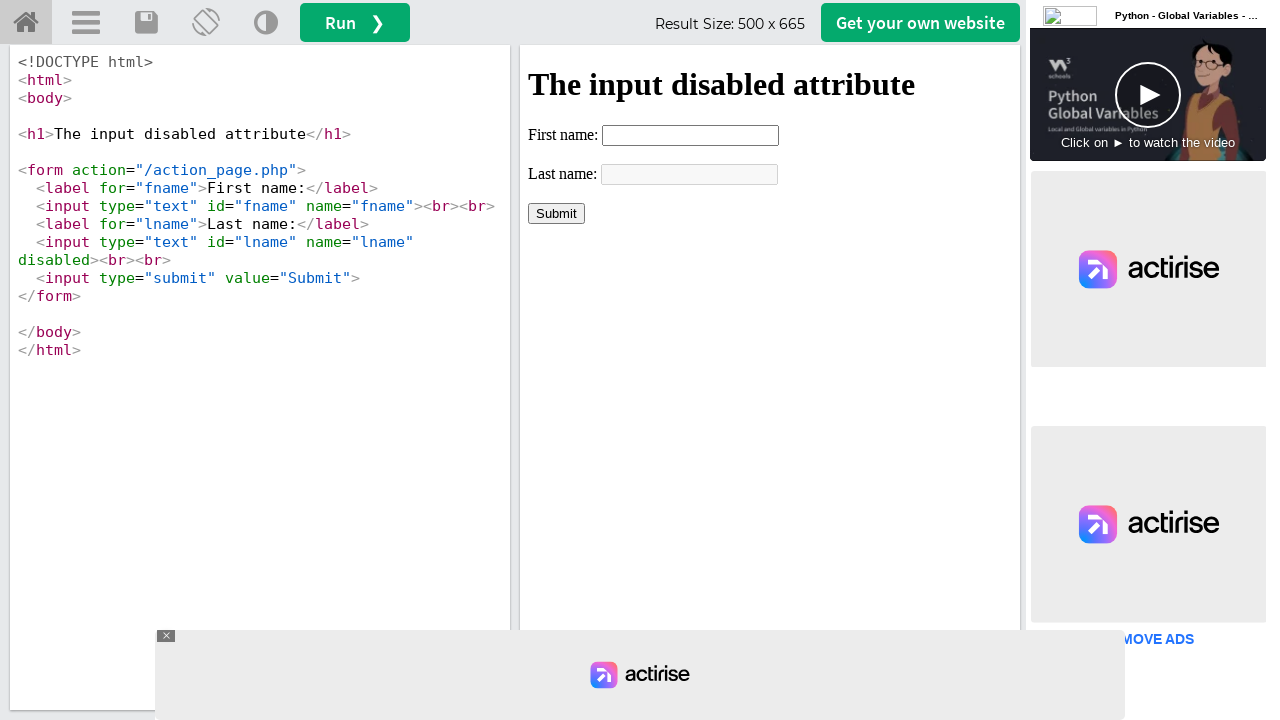

Retrieved bounding box with size and position information for lname input element
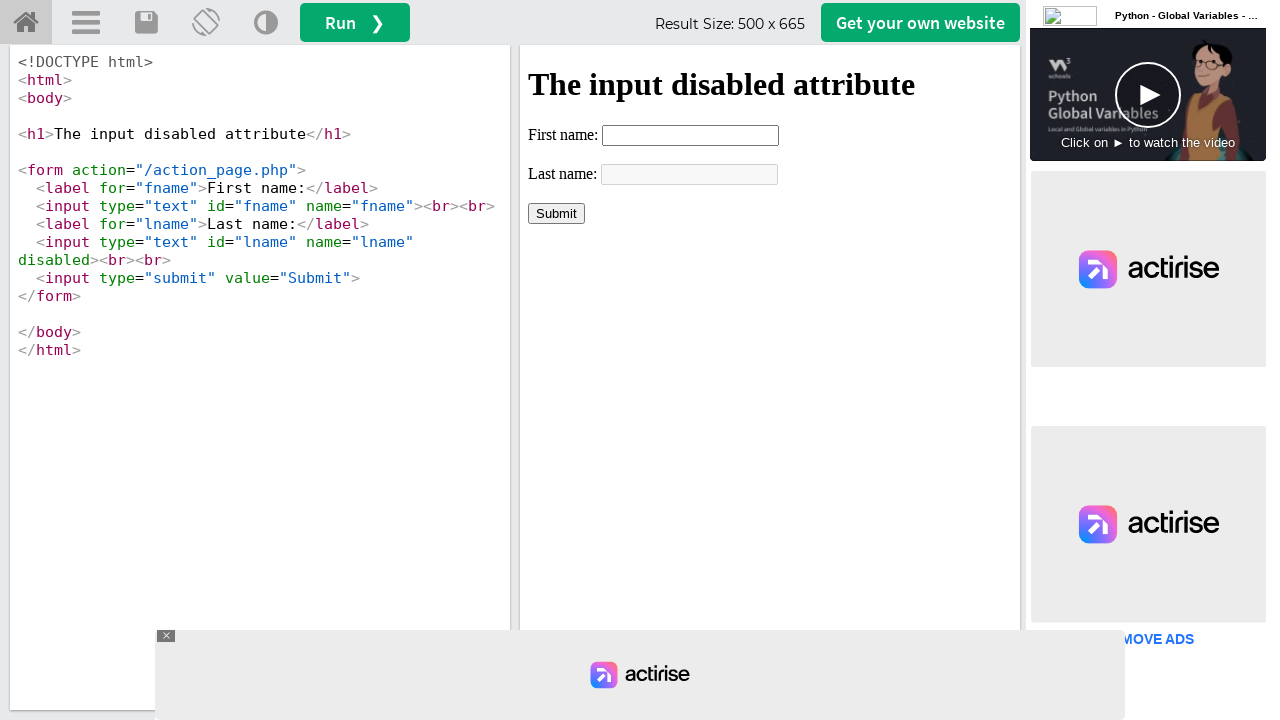

Verified that bounding box exists (not None)
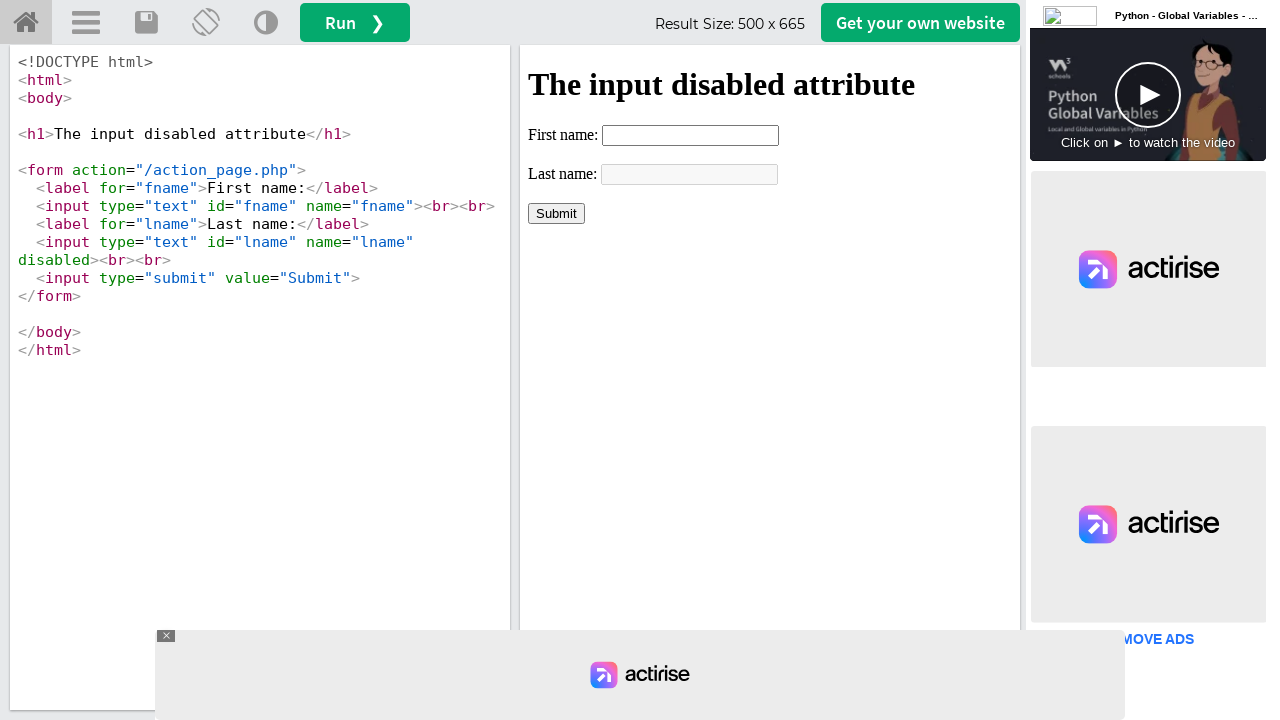

Verified that element has positive width
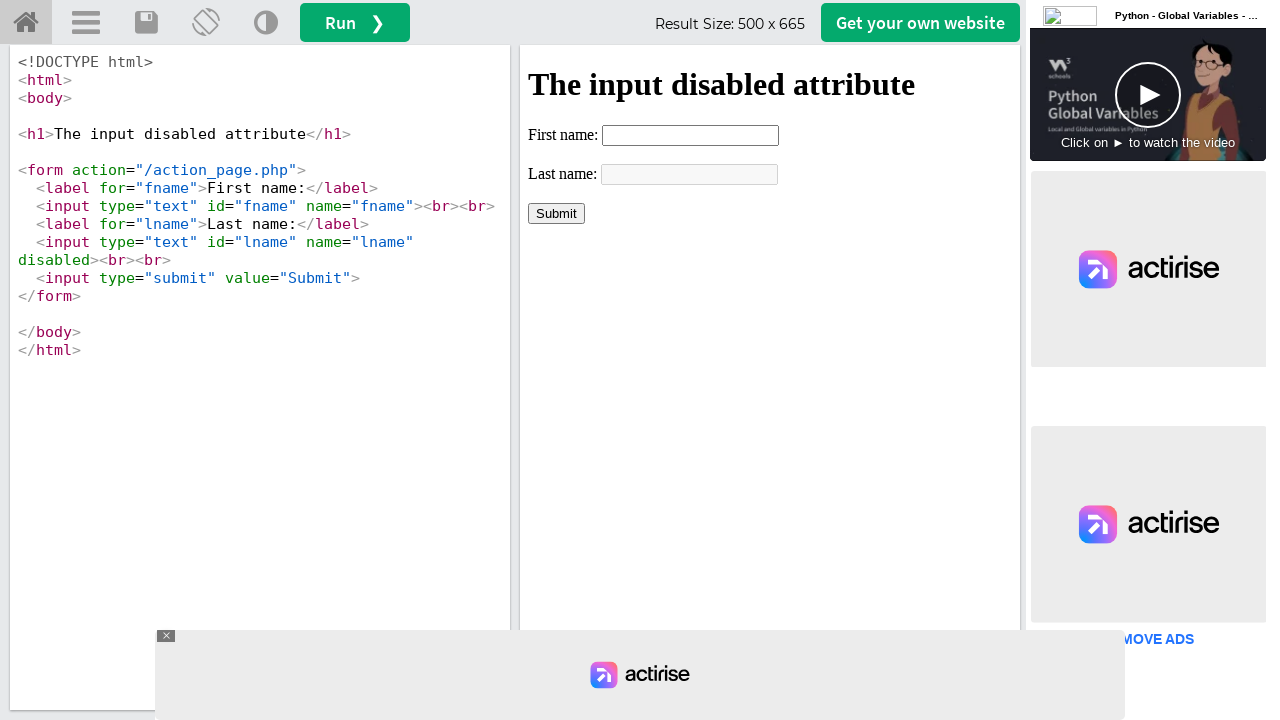

Verified that element has positive height
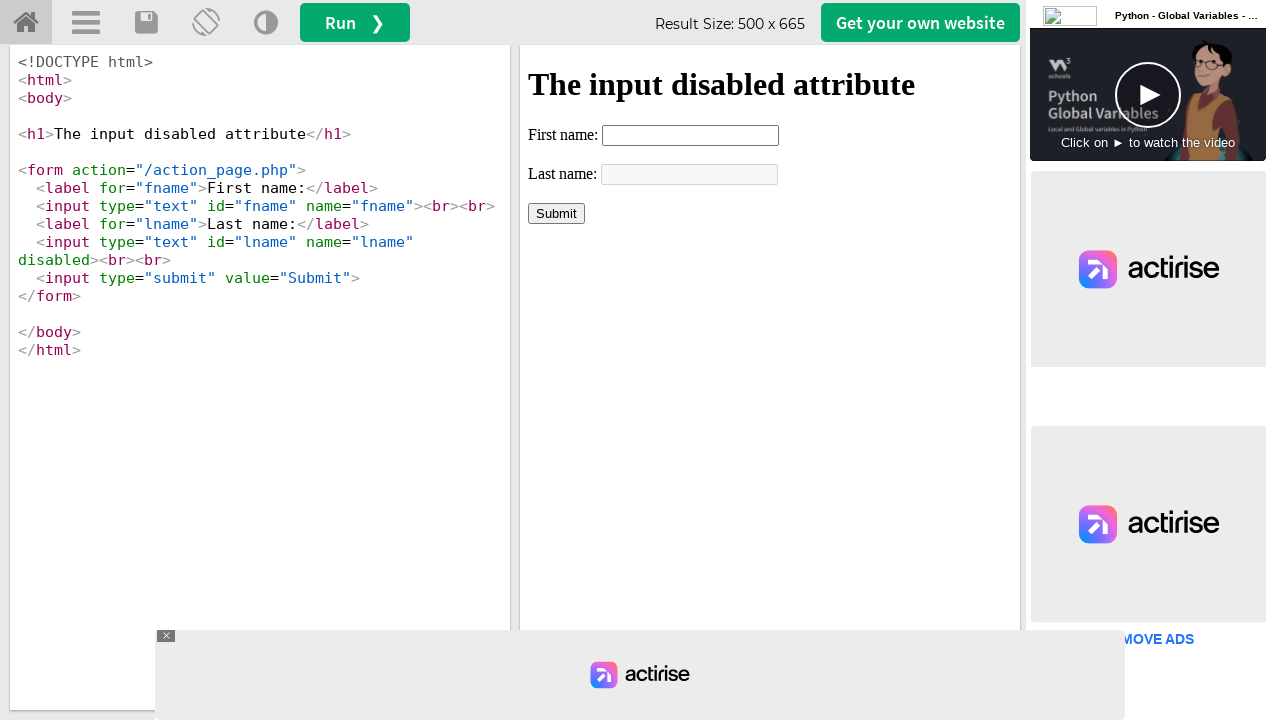

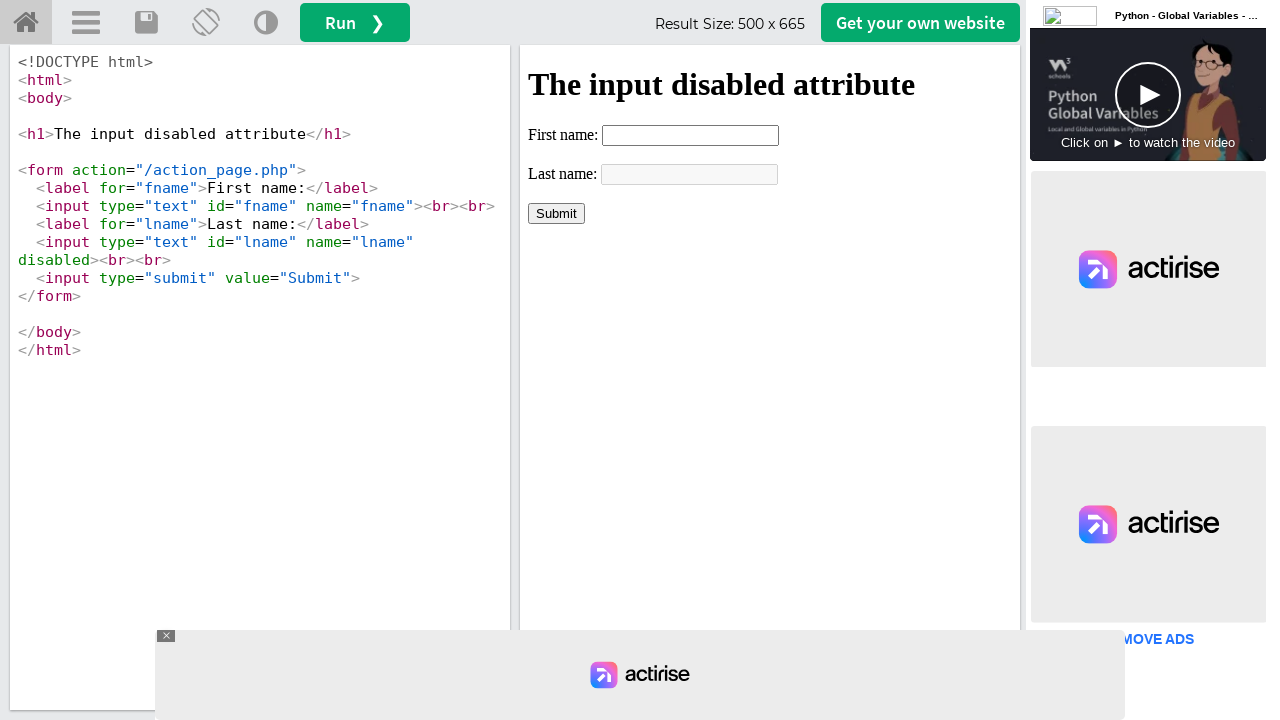